Navigates to a job listings page and verifies that job entries are displayed with titles, dates, and links, then navigates through pagination to verify multiple pages load correctly.

Starting URL: https://riovagas.com.br/tag/rio-de-janeiro/page/1

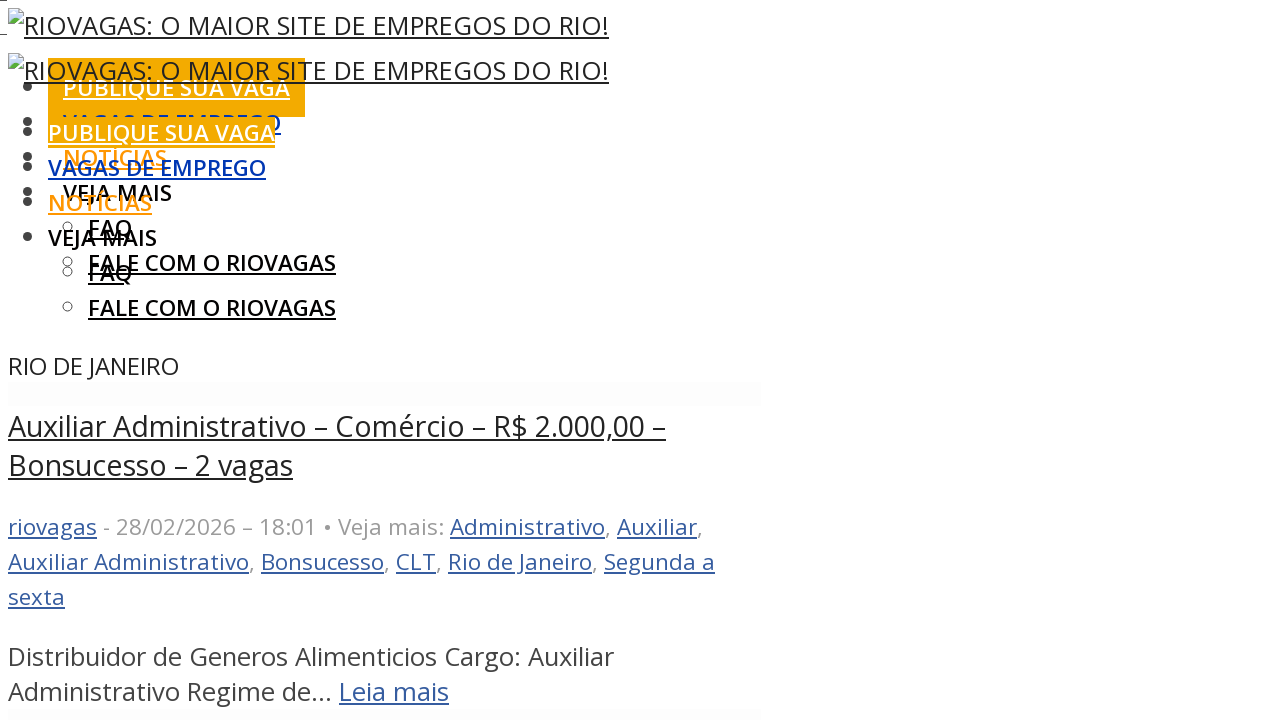

Waited for job listing titles to load on first page
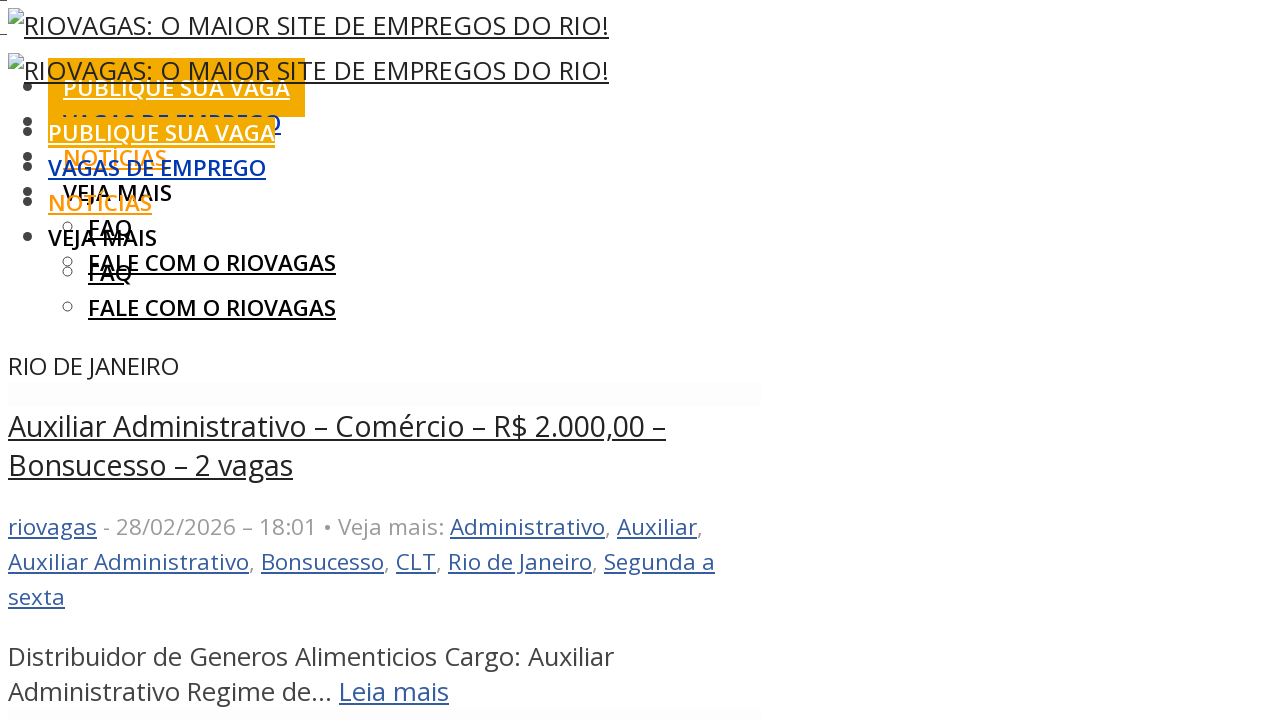

Verified date elements are present
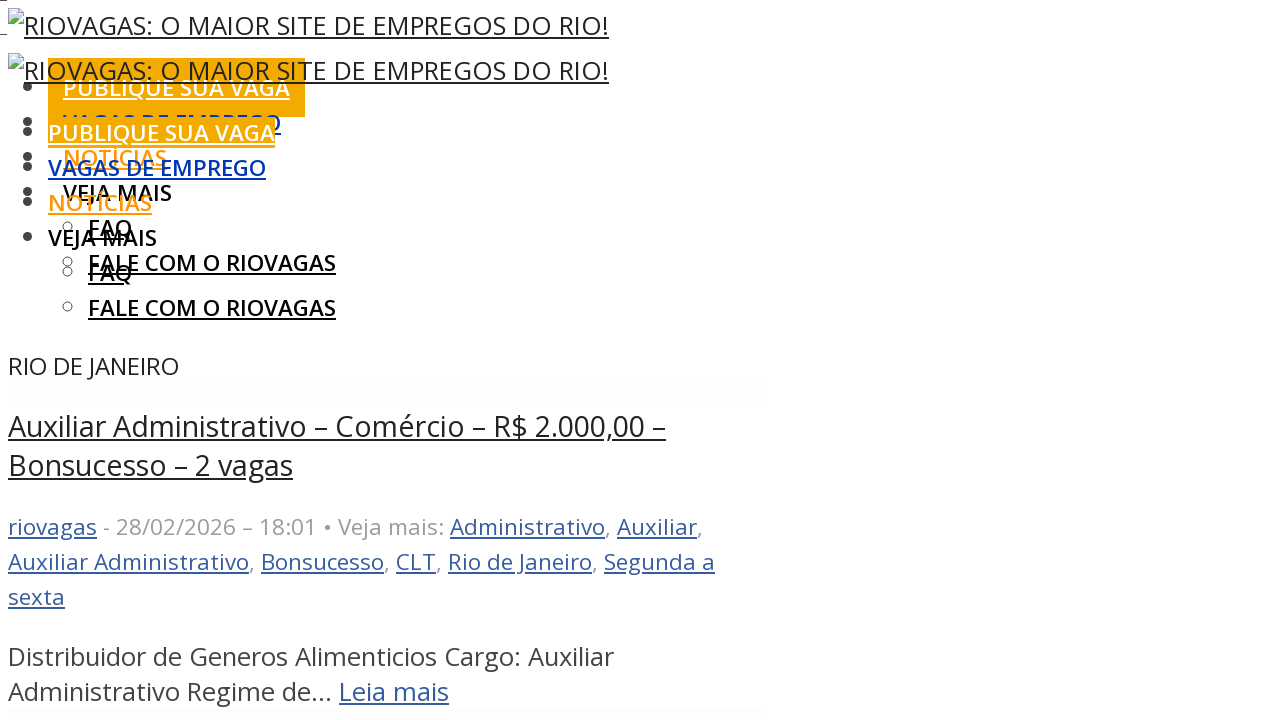

Verified job links are present
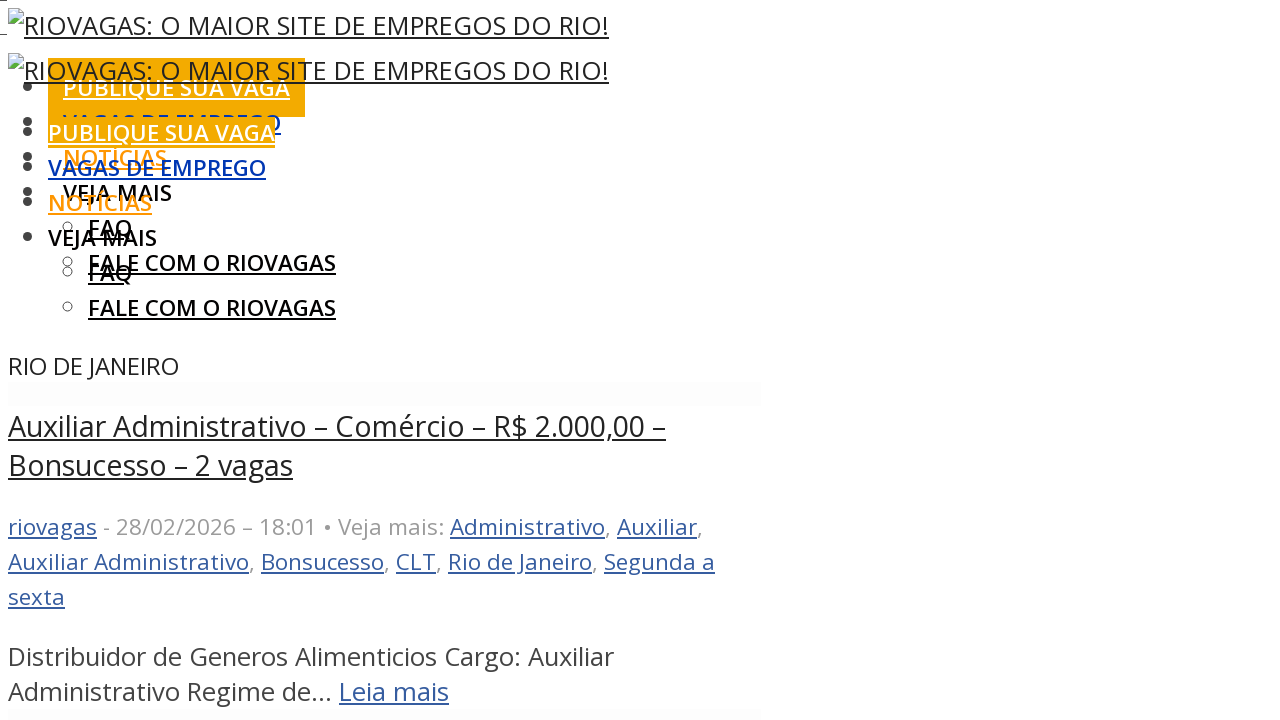

Navigated to page 2 to verify pagination works
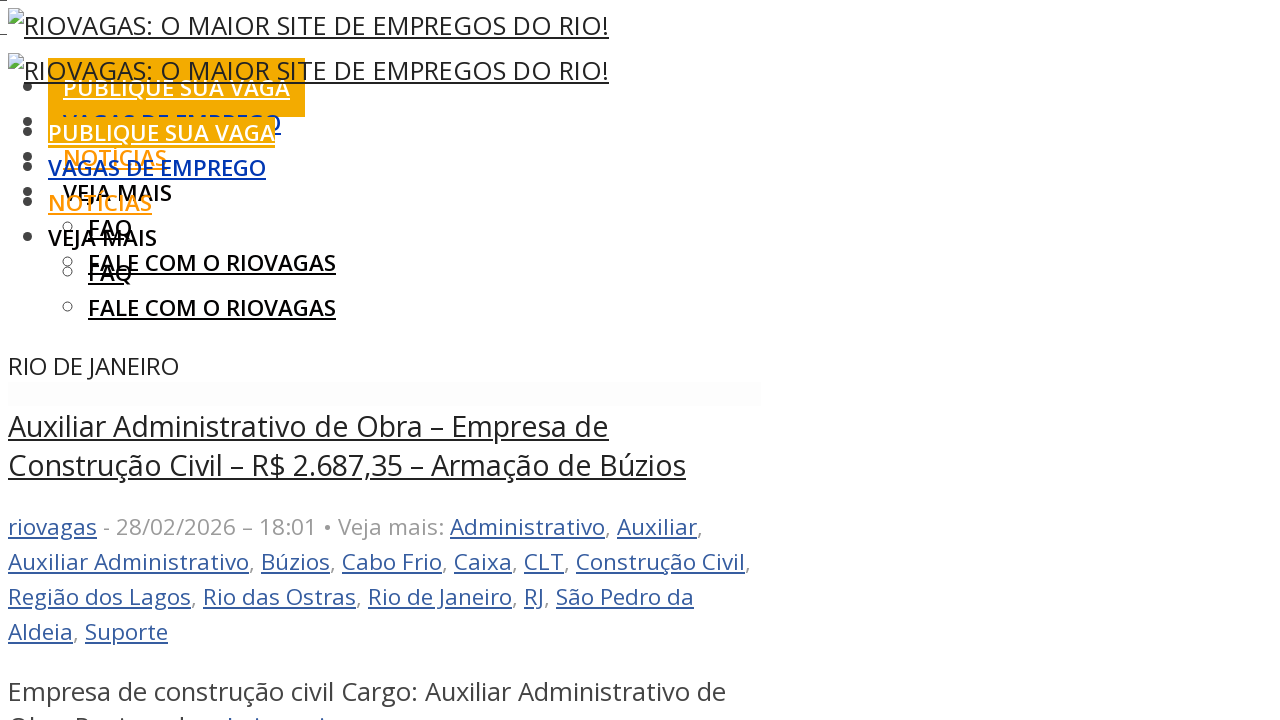

Waited for job listings to load on second page
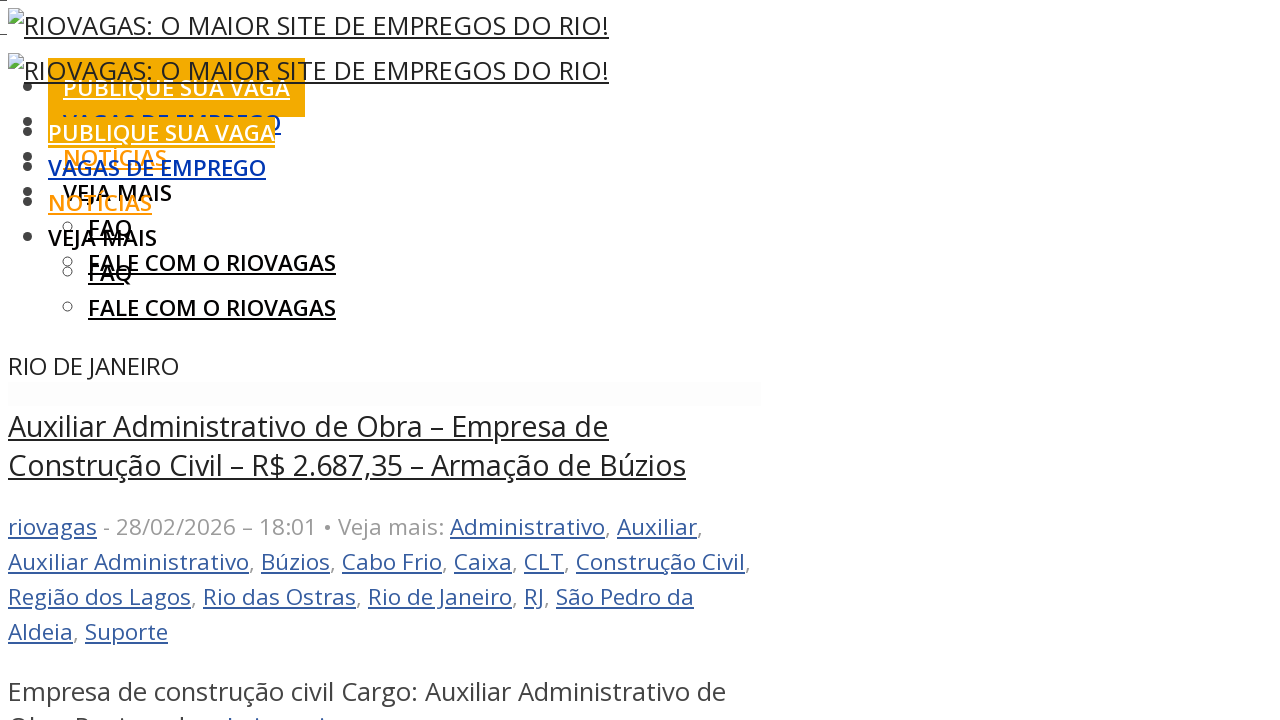

Navigated to page 3 to verify continued pagination
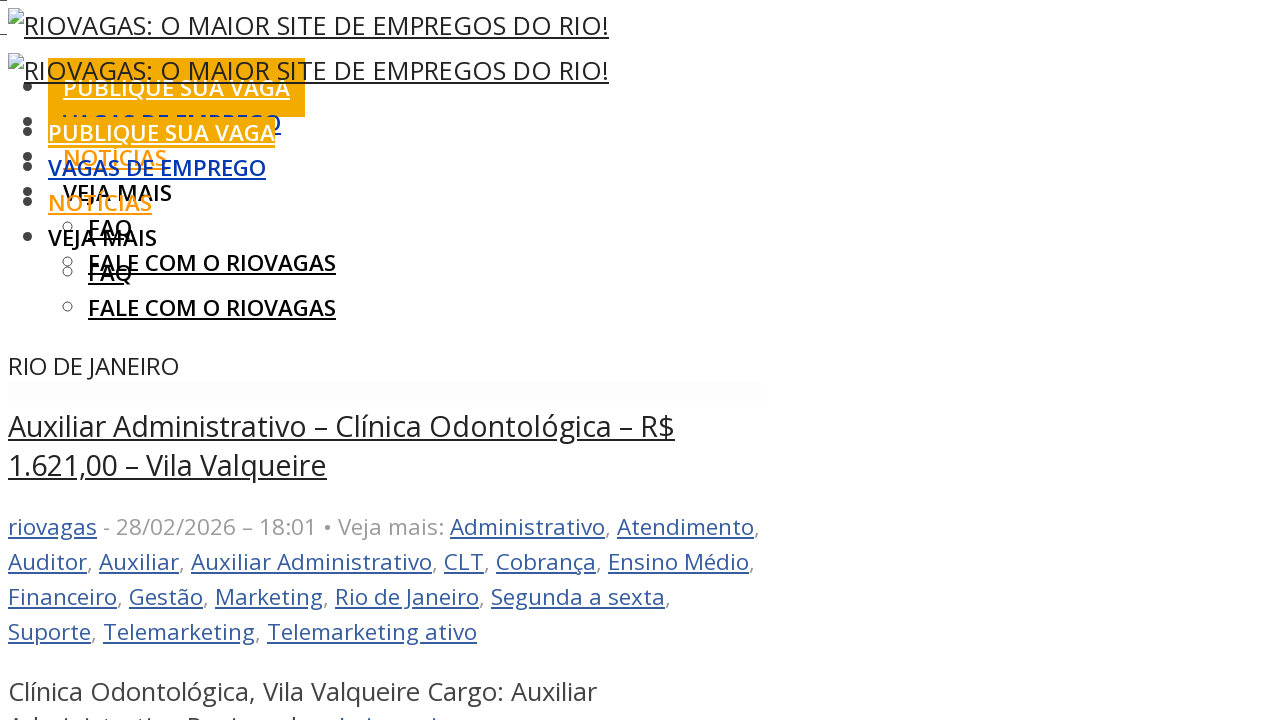

Waited for job listings to load on third page
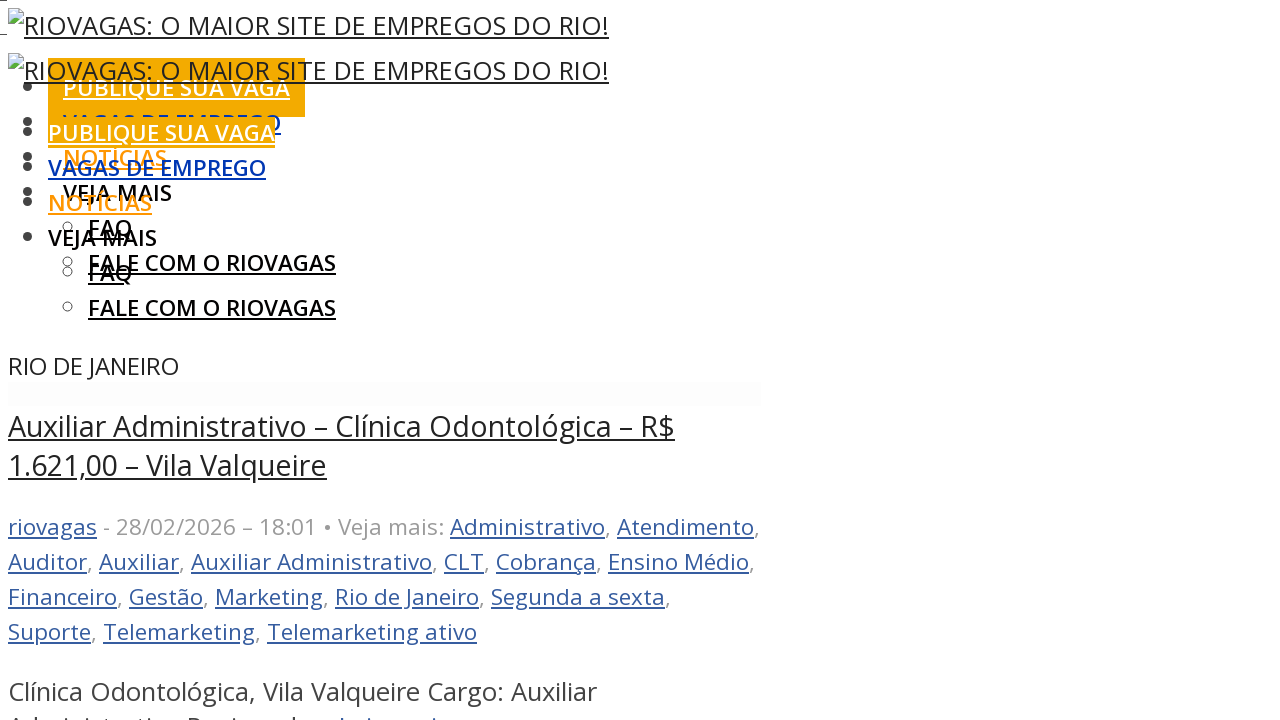

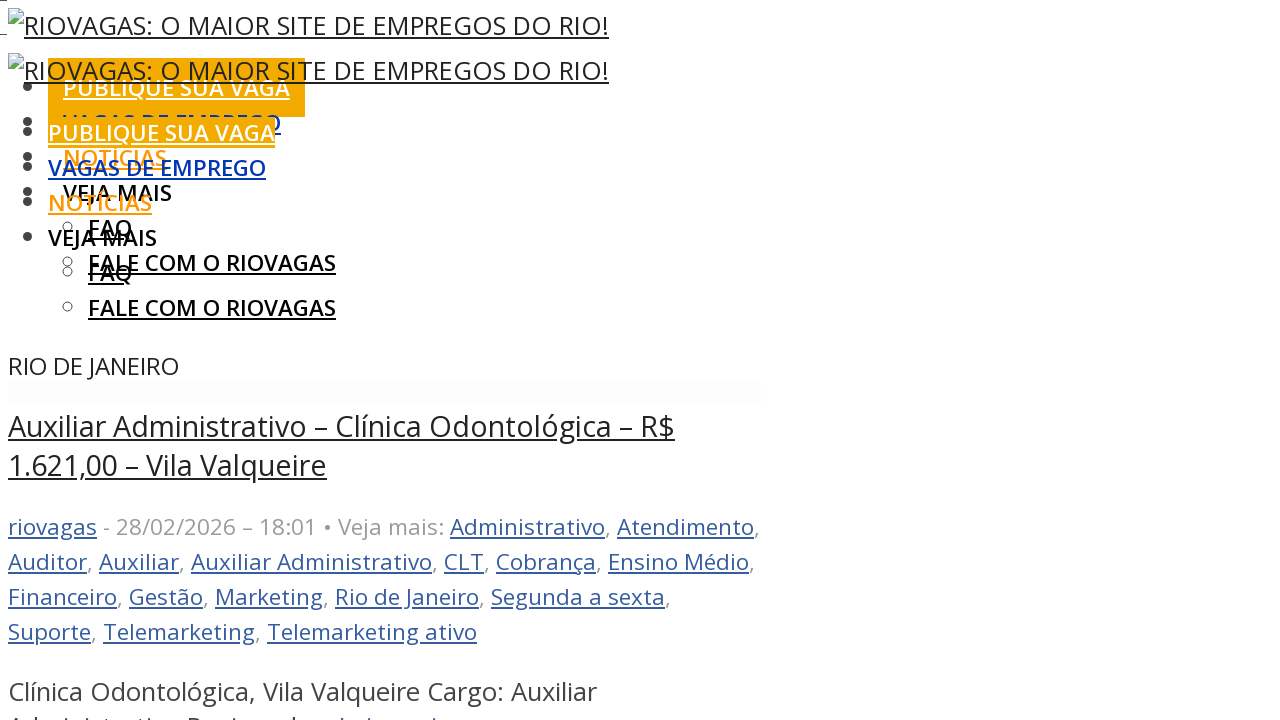